Tests iframe switching and JavaScript prompt handling by navigating to a w3schools demo page, switching to an iframe, clicking a button to trigger a prompt dialog, entering text, and accepting it.

Starting URL: https://www.w3schools.com/jsref/tryit.asp?filename=tryjsref_prompt

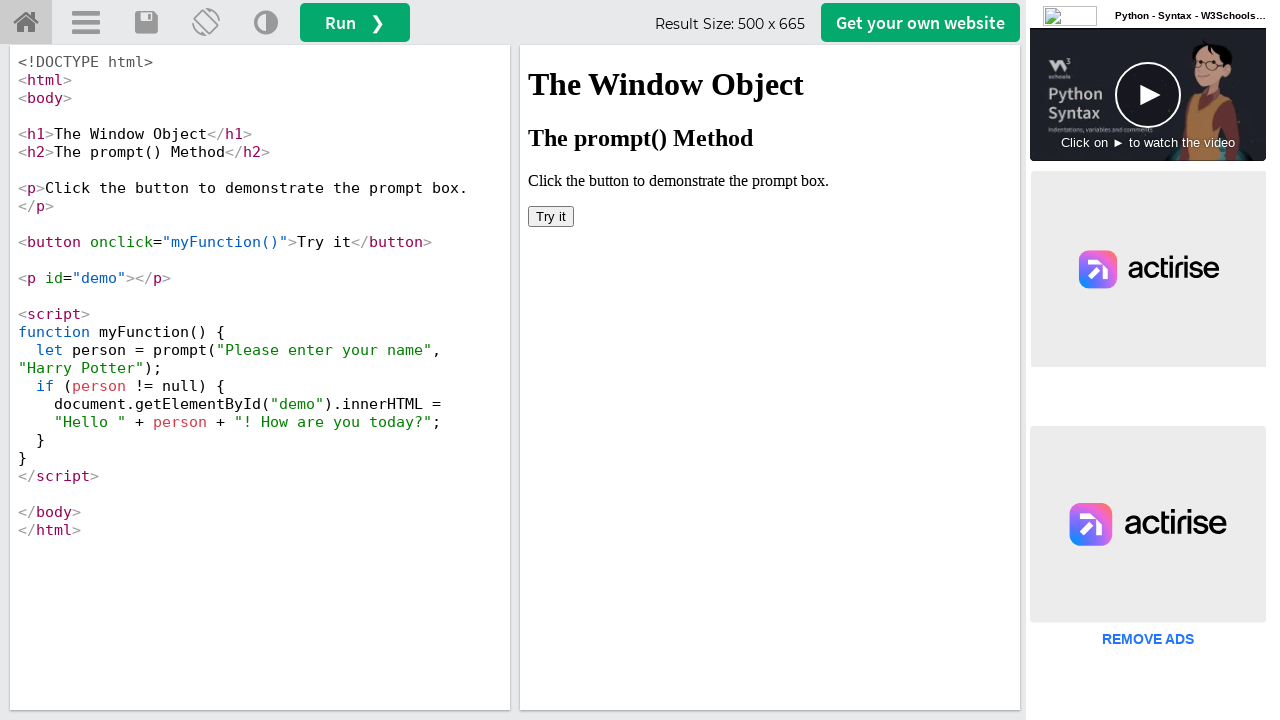

Located iframe with ID 'iframeResult'
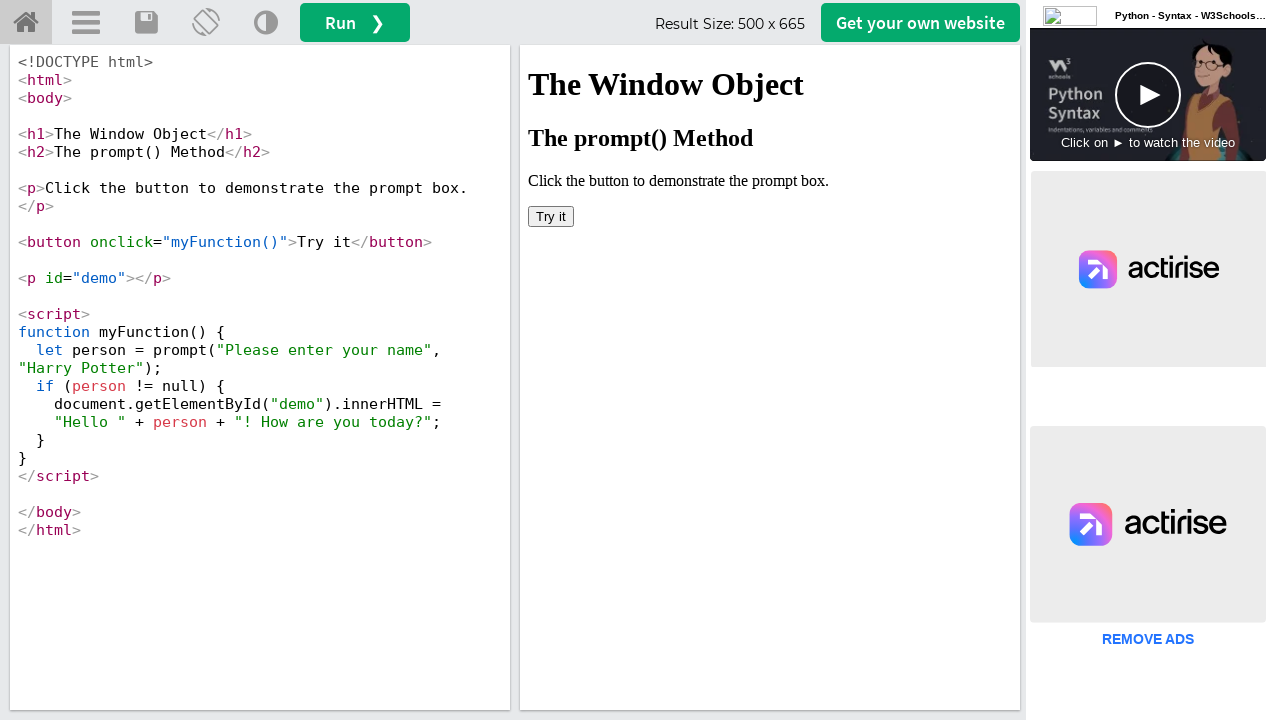

Set up dialog handler to accept prompt with text 'Marianna'
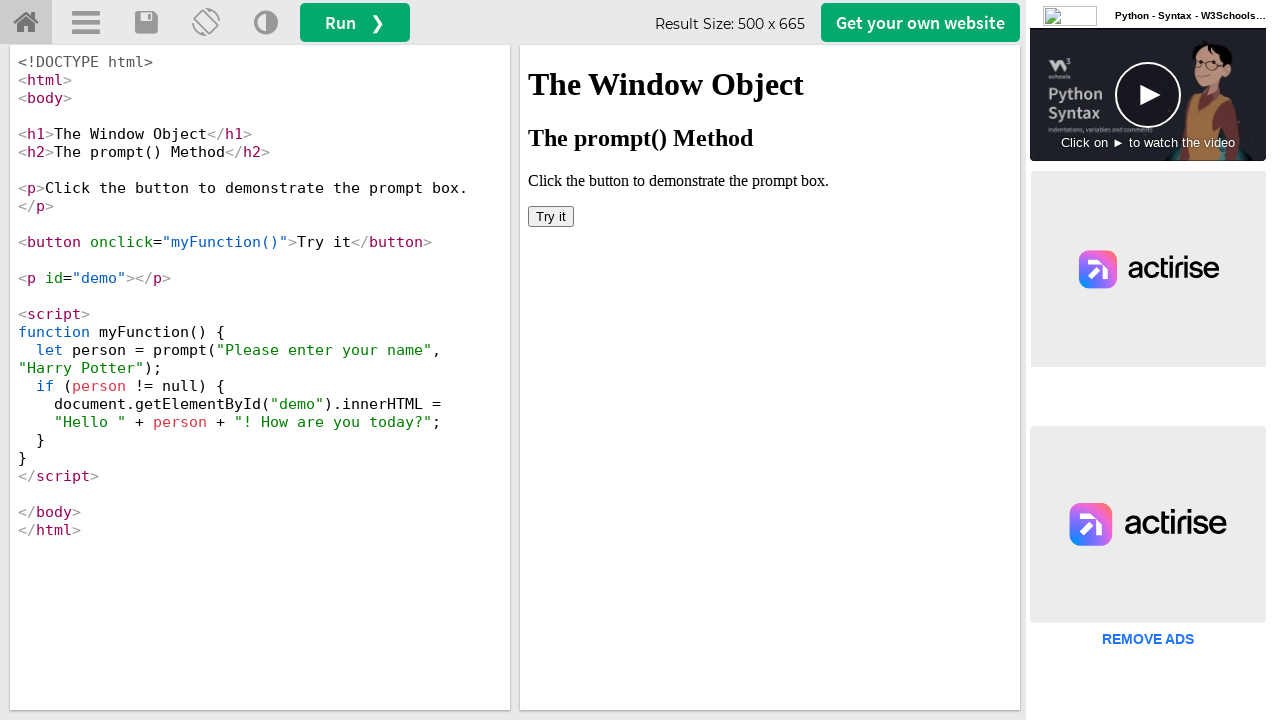

Clicked button inside iframe to trigger prompt dialog at (551, 216) on #iframeResult >> internal:control=enter-frame >> xpath=/html/body/button
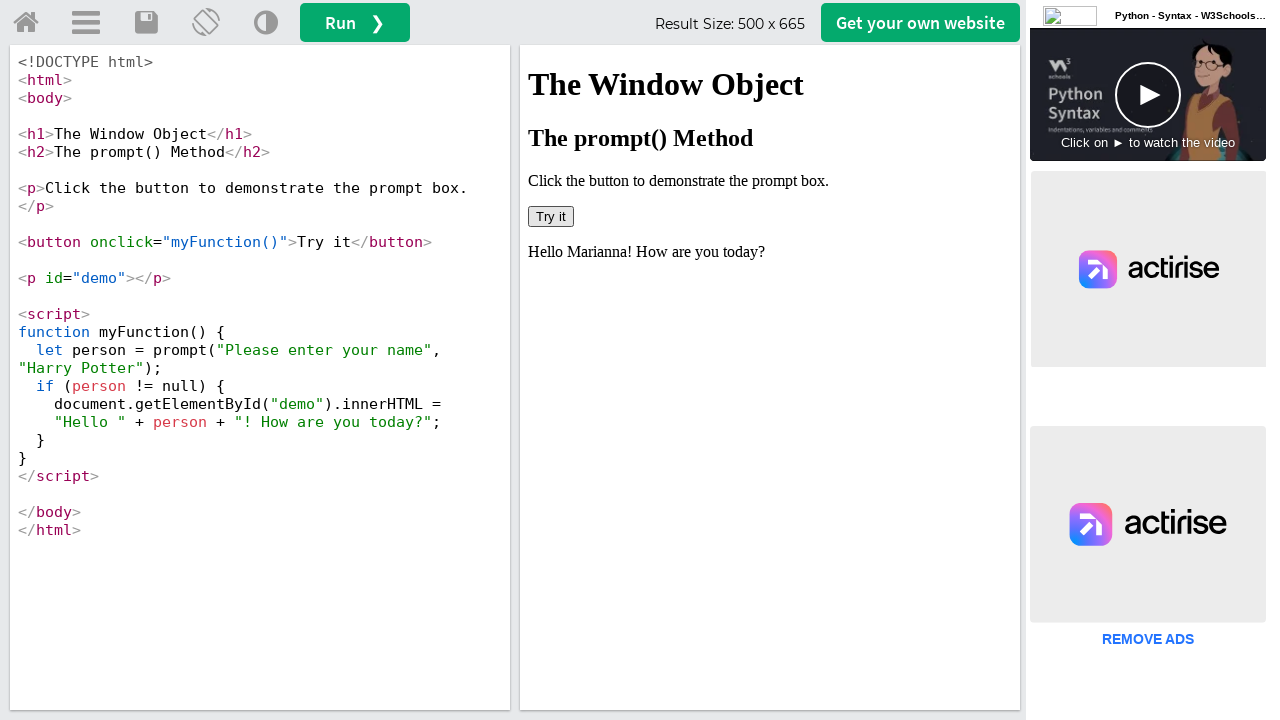

Waited 1000ms for dialog to be processed
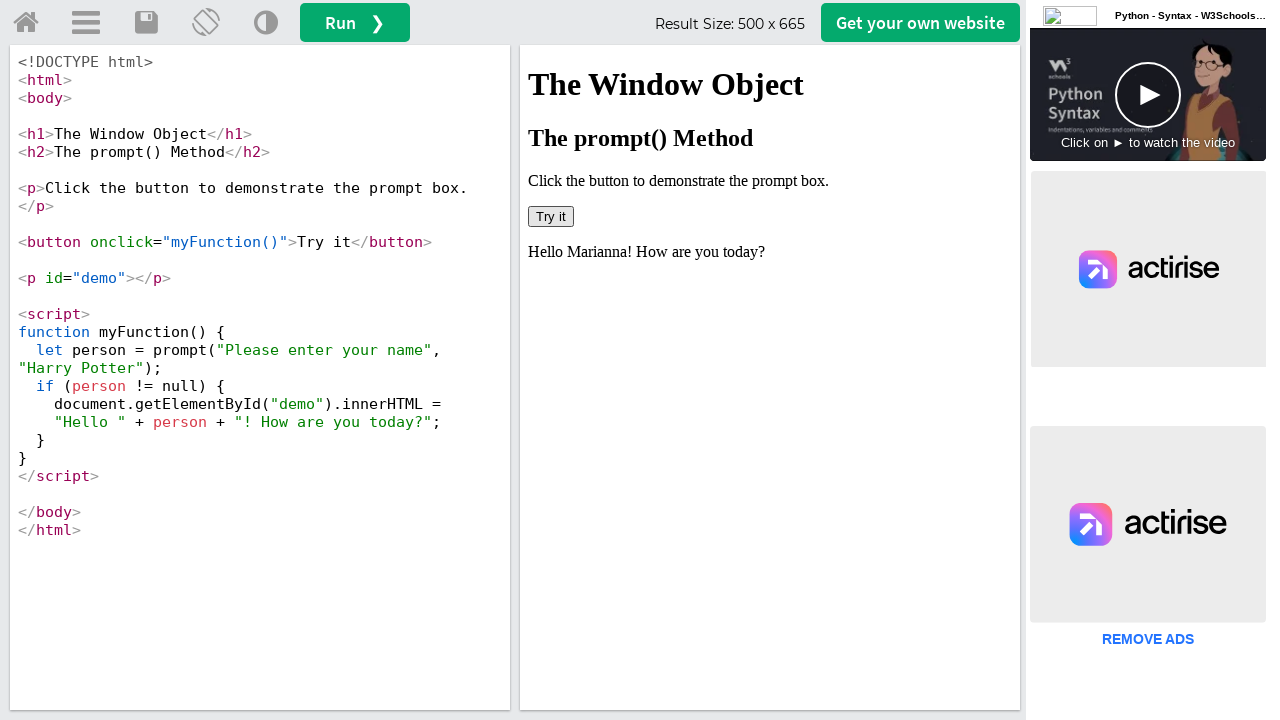

Retrieved page title to verify page context is still active
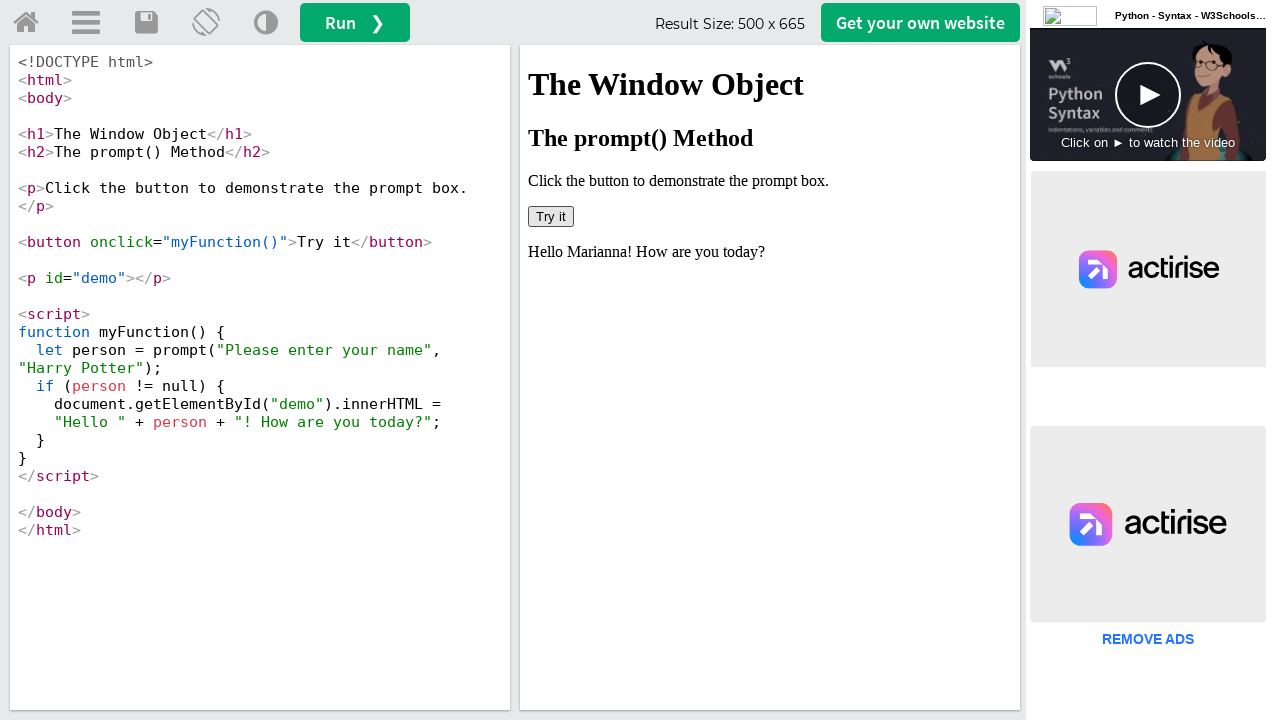

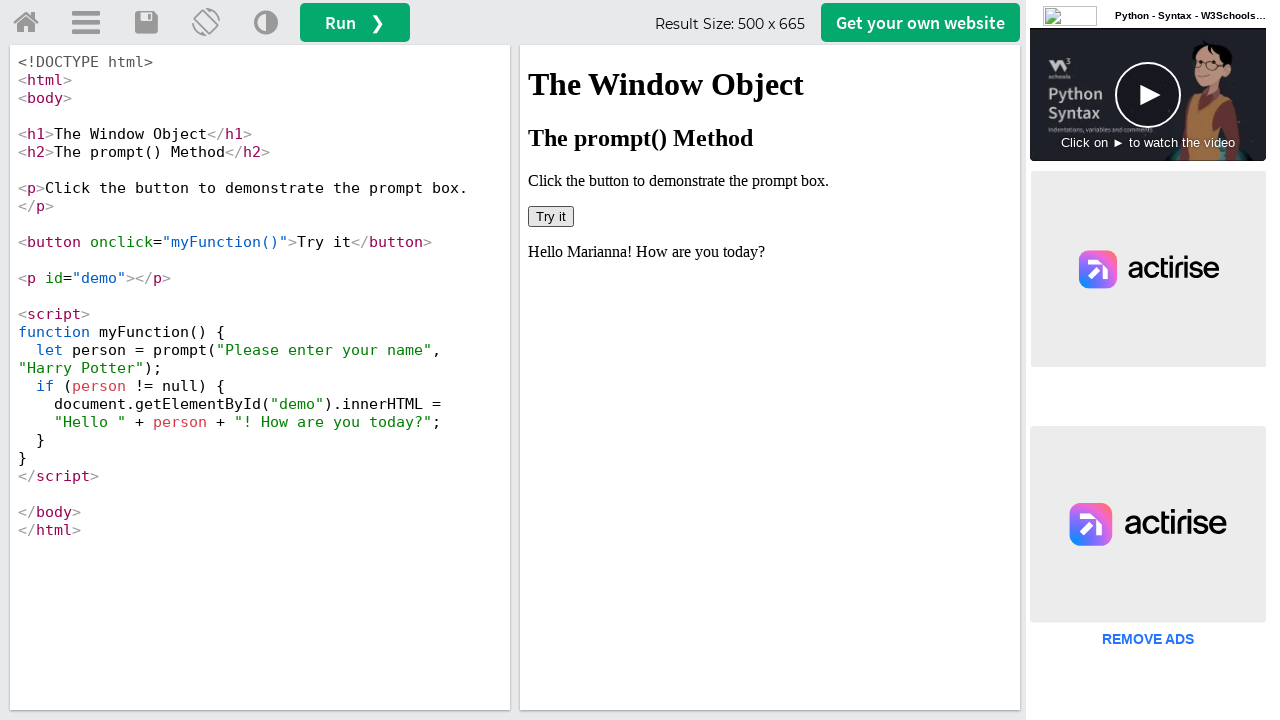